Tests clearing the complete state of all items by checking and unchecking toggle all

Starting URL: https://demo.playwright.dev/todomvc

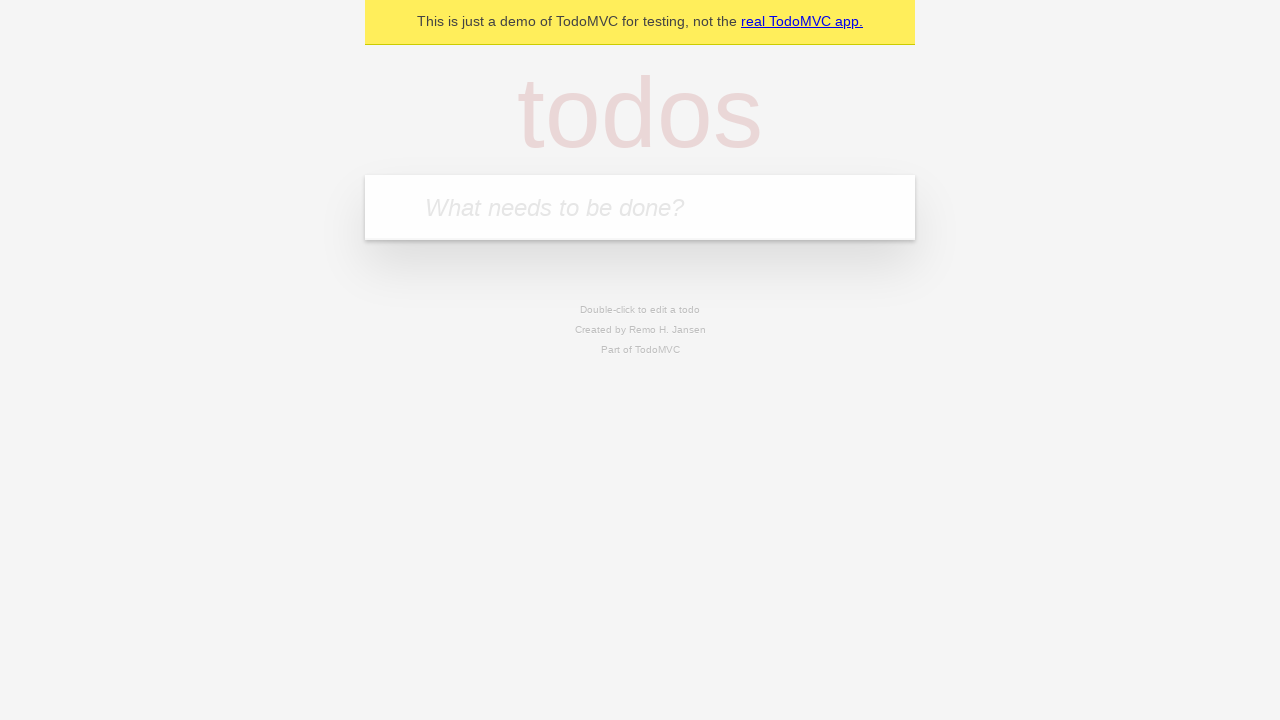

Filled todo input with 'buy some cheese' on internal:attr=[placeholder="What needs to be done?"i]
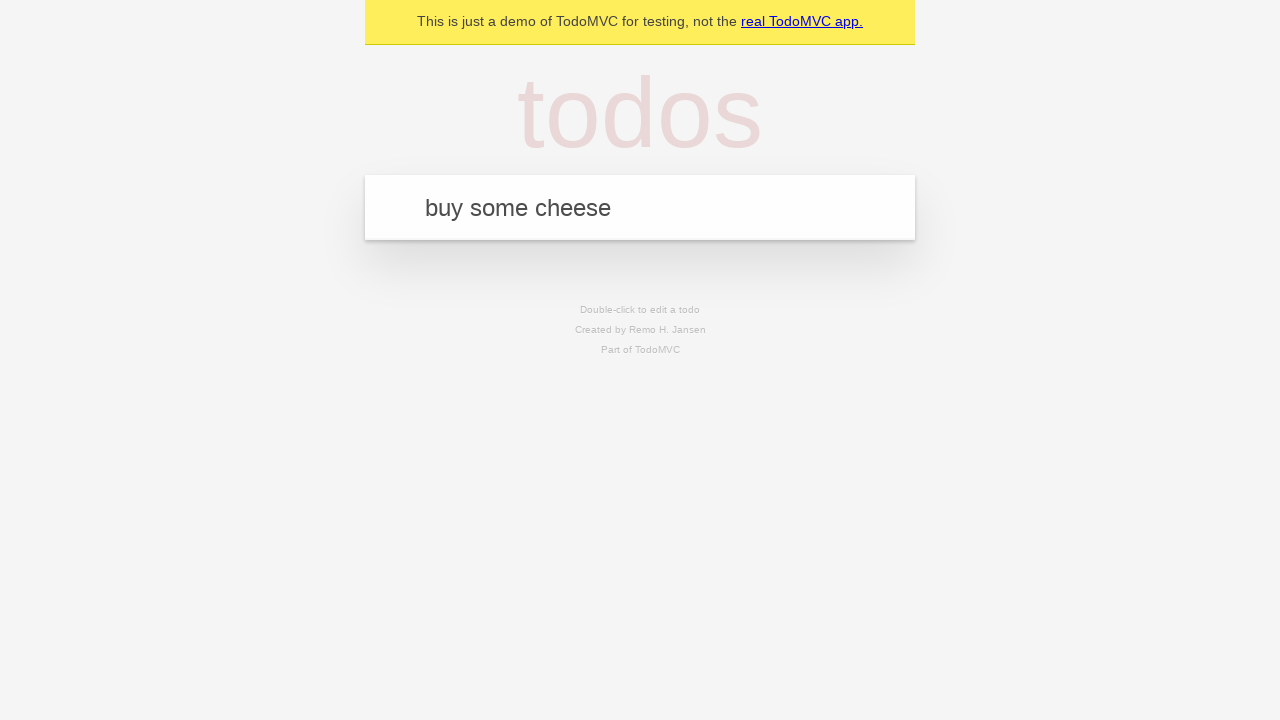

Pressed Enter to add first todo on internal:attr=[placeholder="What needs to be done?"i]
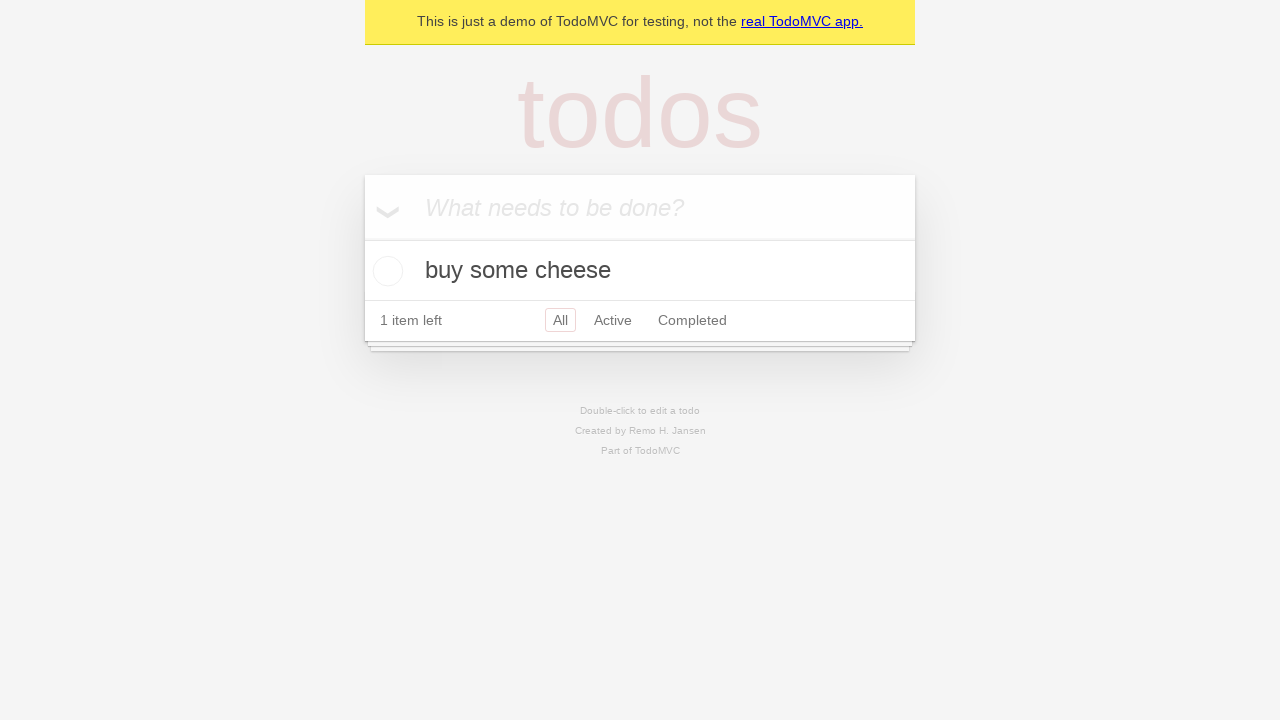

Filled todo input with 'feed the cat' on internal:attr=[placeholder="What needs to be done?"i]
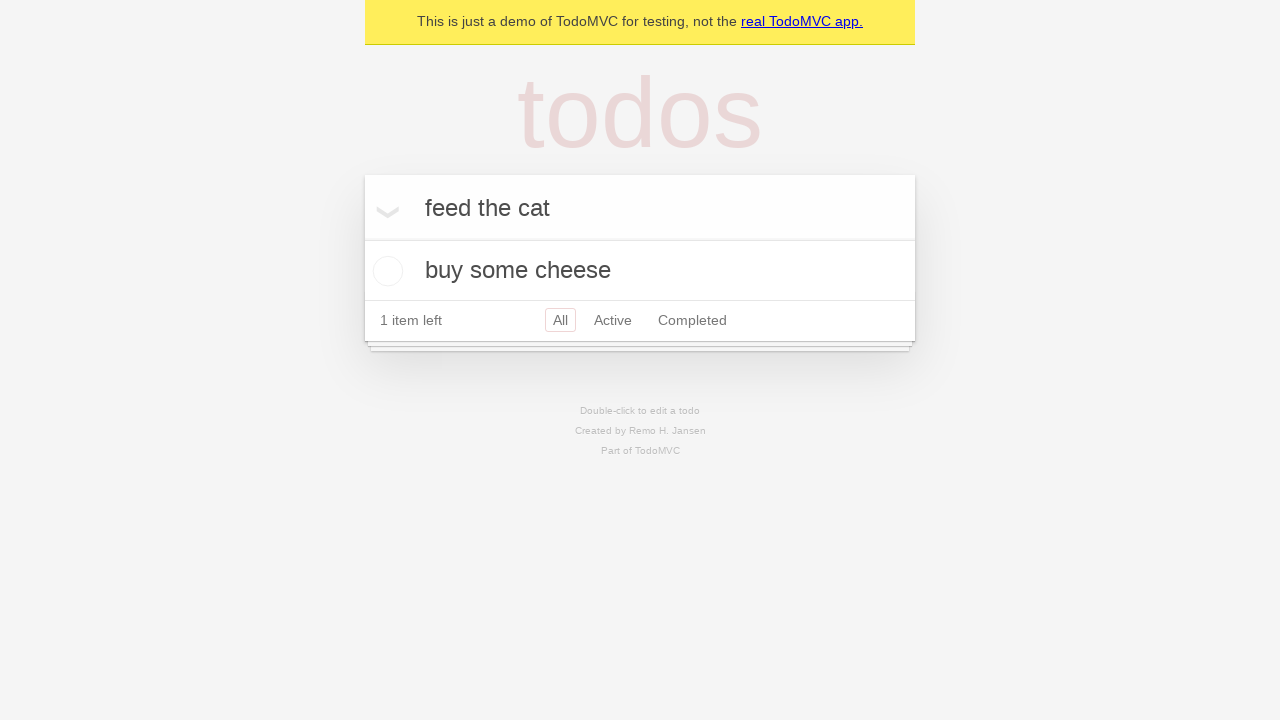

Pressed Enter to add second todo on internal:attr=[placeholder="What needs to be done?"i]
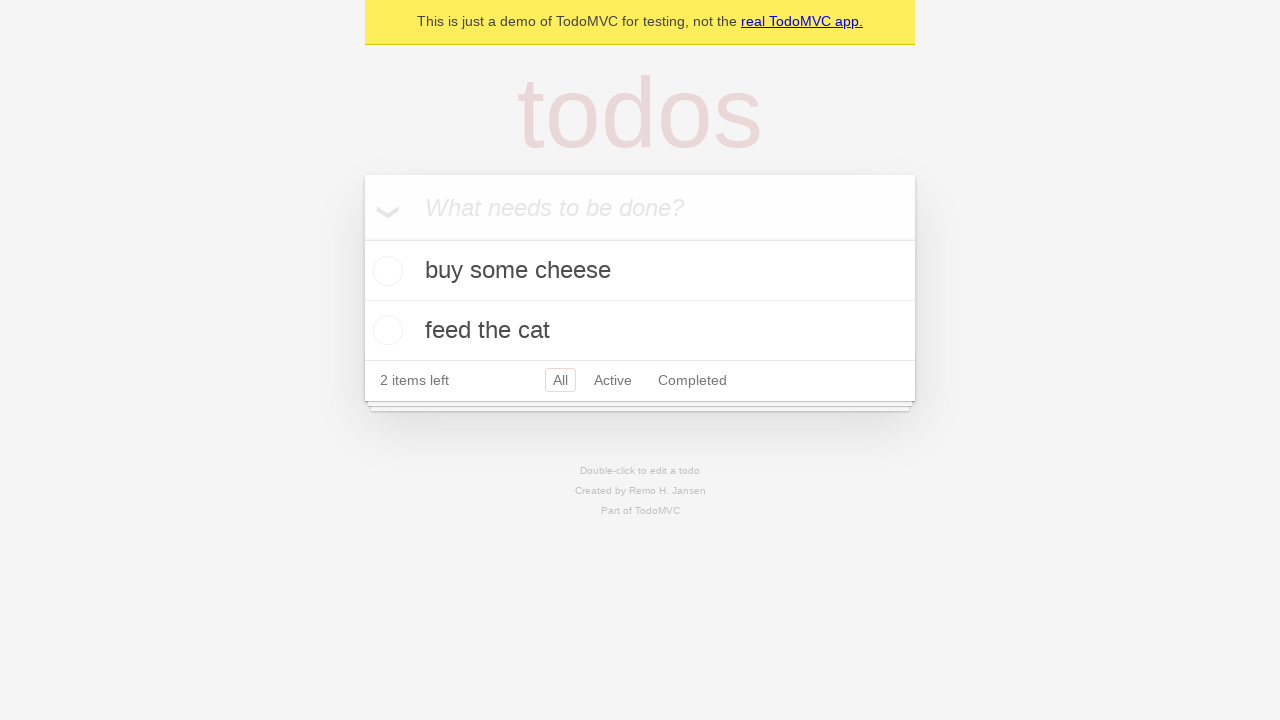

Filled todo input with 'book a doctors appointment' on internal:attr=[placeholder="What needs to be done?"i]
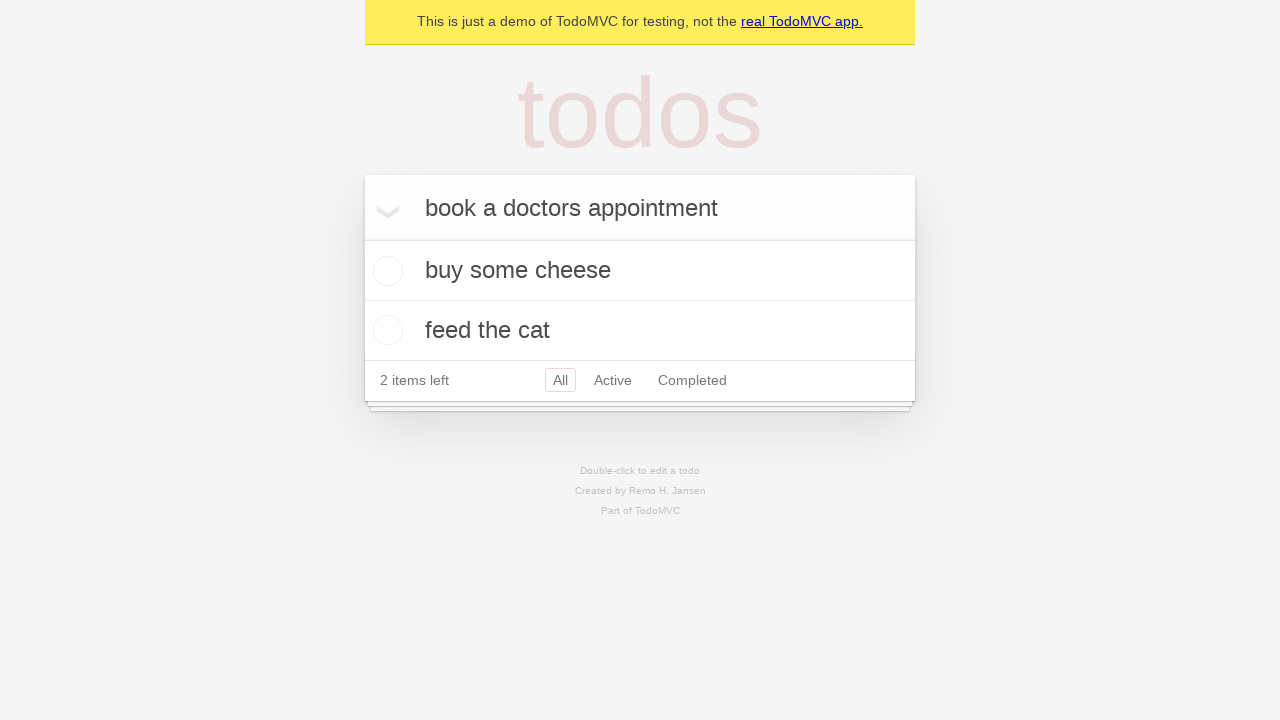

Pressed Enter to add third todo on internal:attr=[placeholder="What needs to be done?"i]
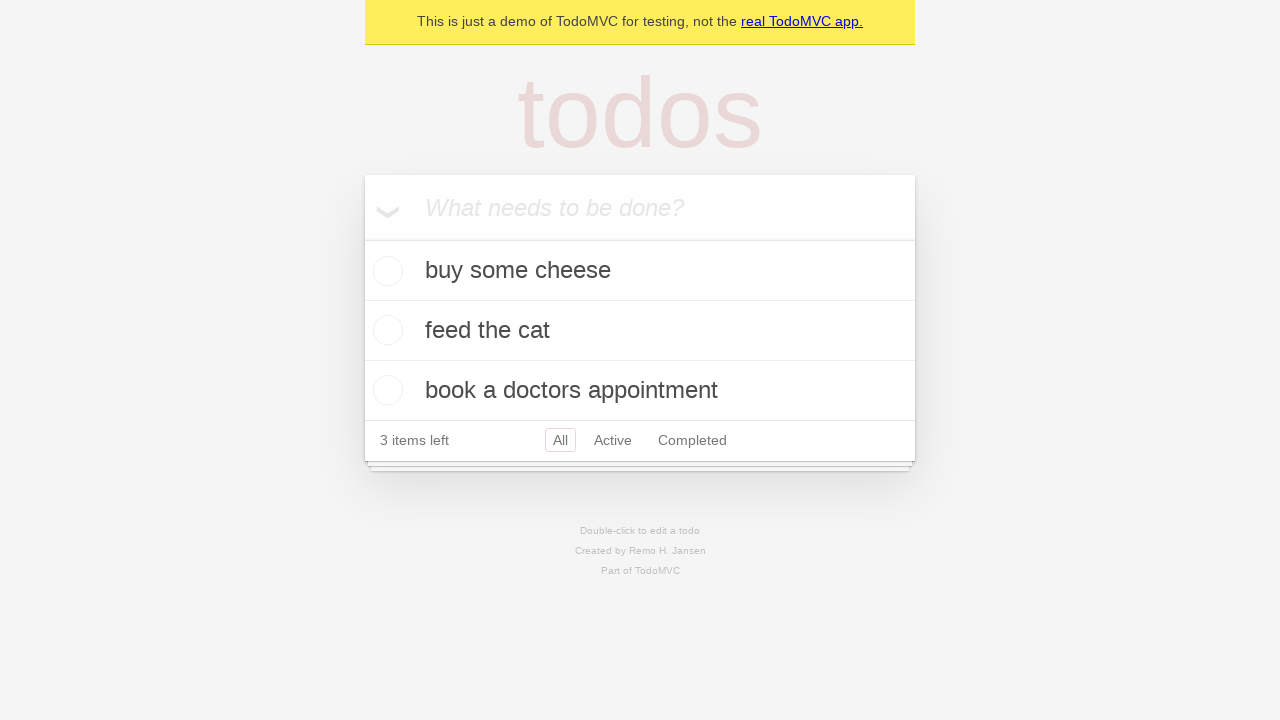

Checked 'Mark all as complete' toggle to complete all todos at (362, 238) on internal:label="Mark all as complete"i
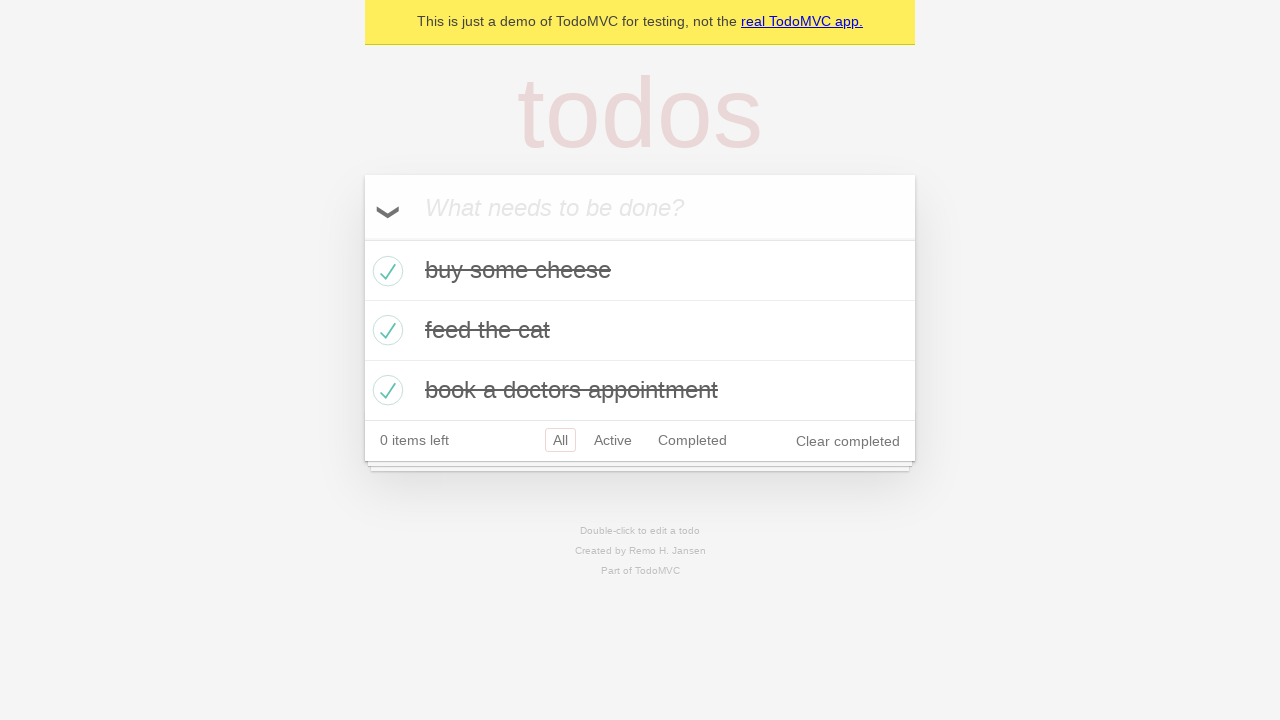

Unchecked 'Mark all as complete' toggle to clear complete state of all todos at (362, 238) on internal:label="Mark all as complete"i
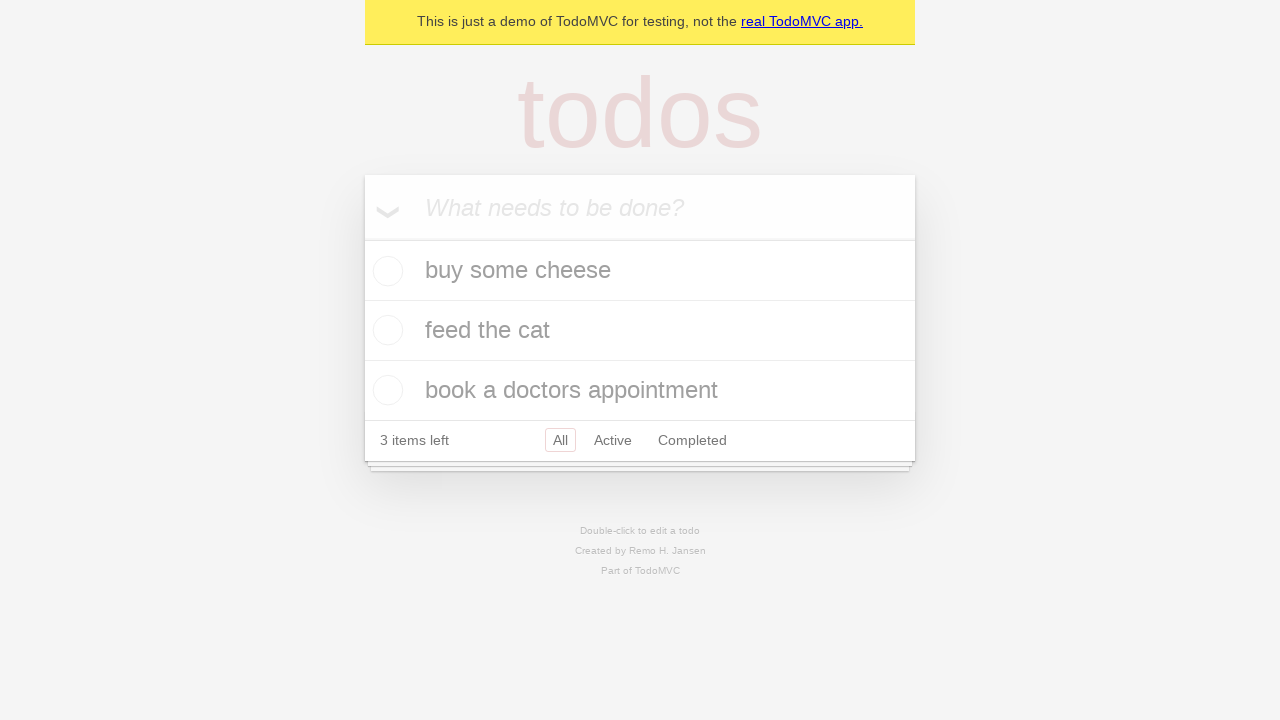

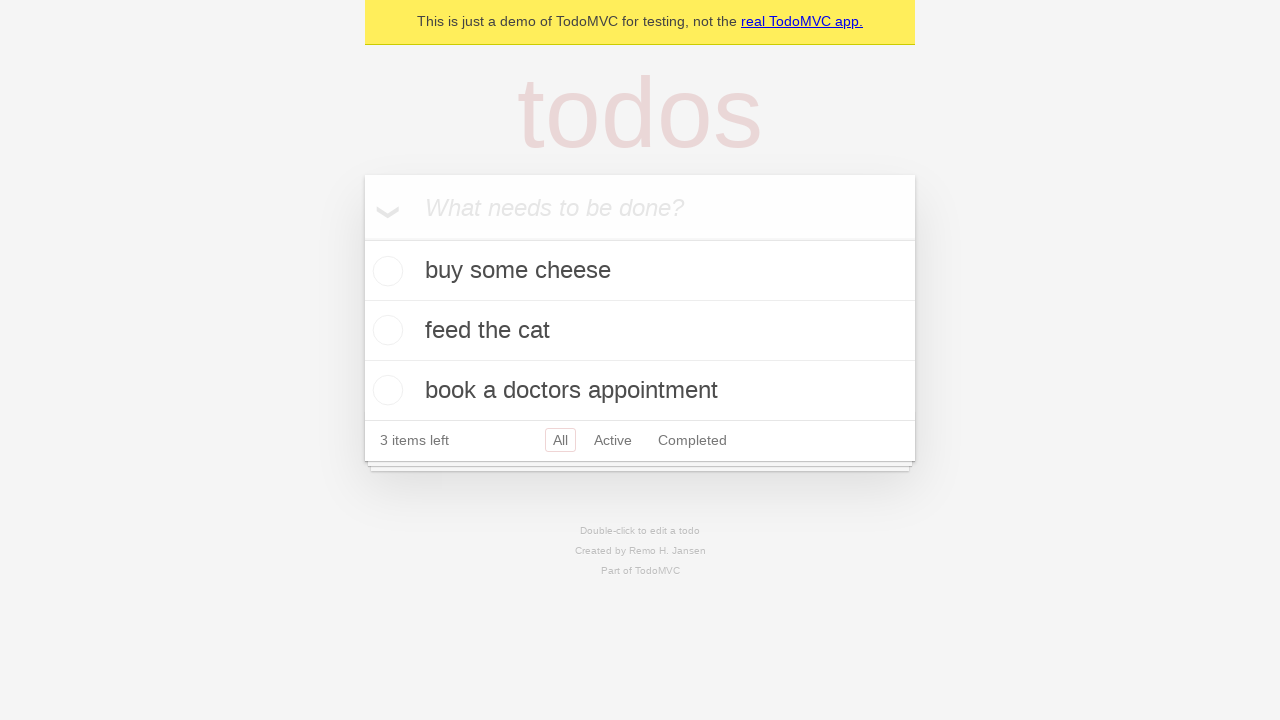